Tests popup and dialog handling, visibility toggling of elements, mouse hover interactions, and iframe navigation on a practice automation page

Starting URL: https://www.rahulshettyacademy.com/AutomationPractice/

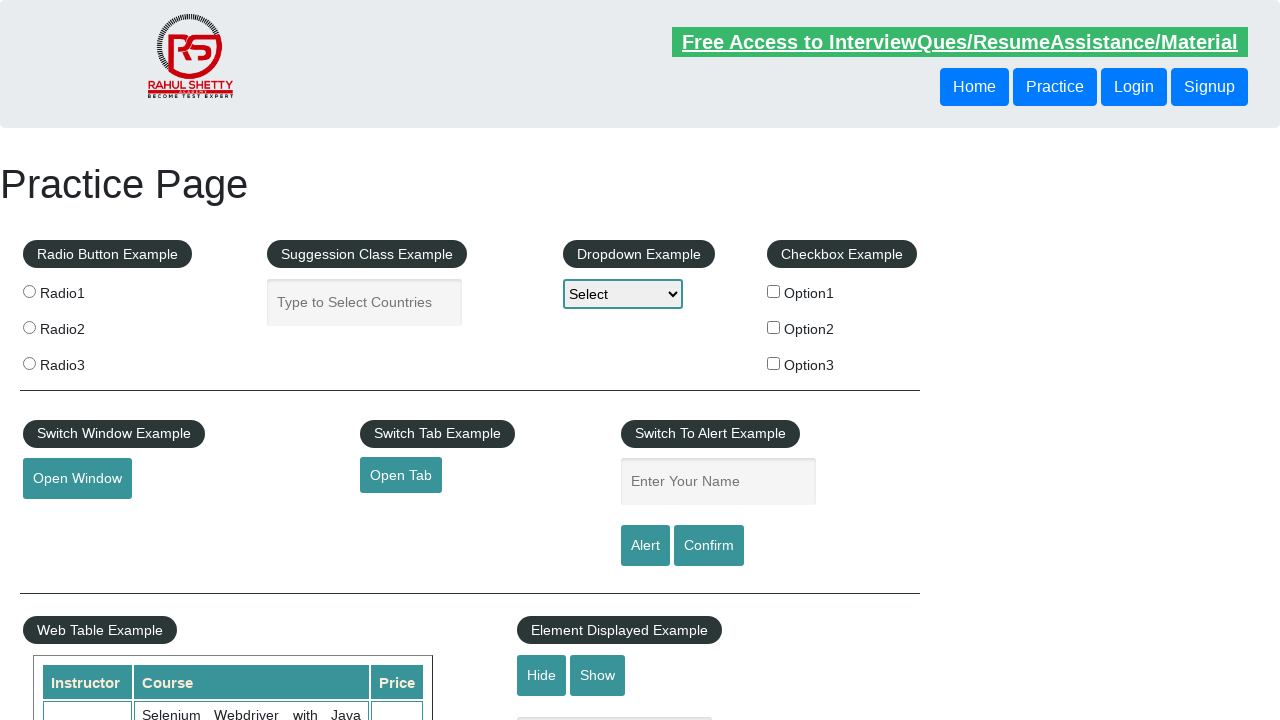

Verified text box is initially visible
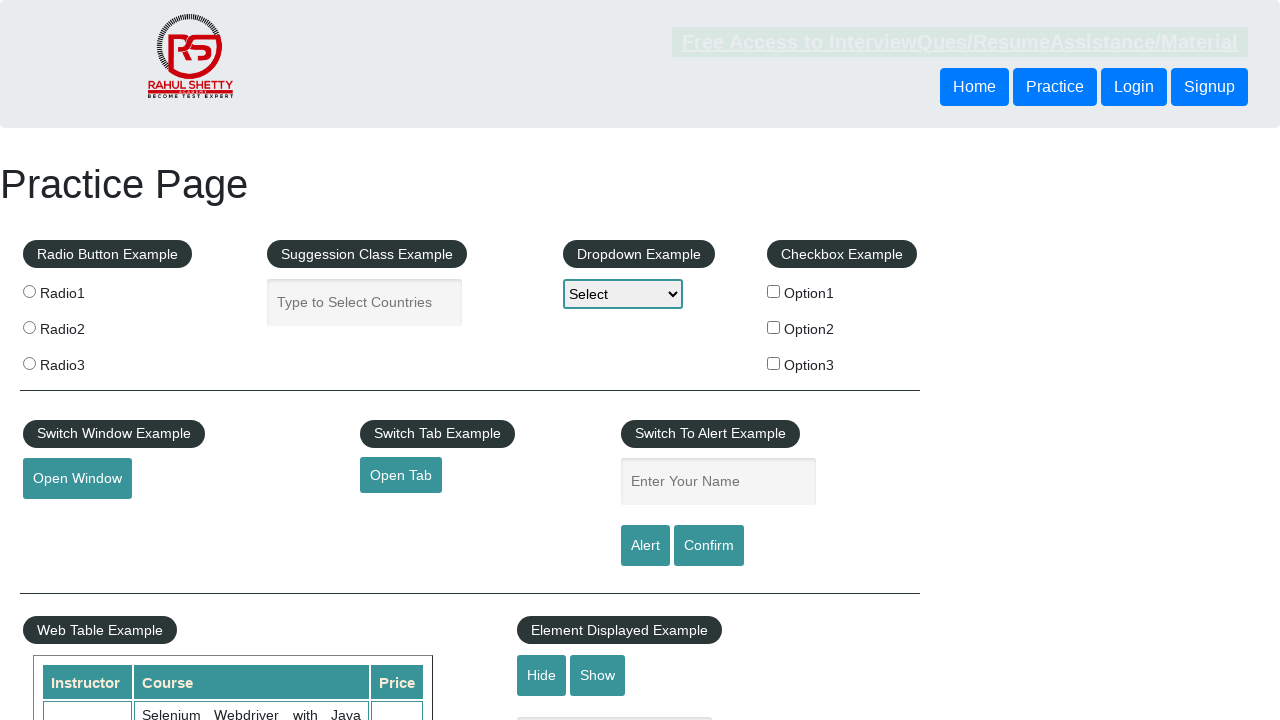

Clicked hide button to hide text box at (542, 675) on #hide-textbox
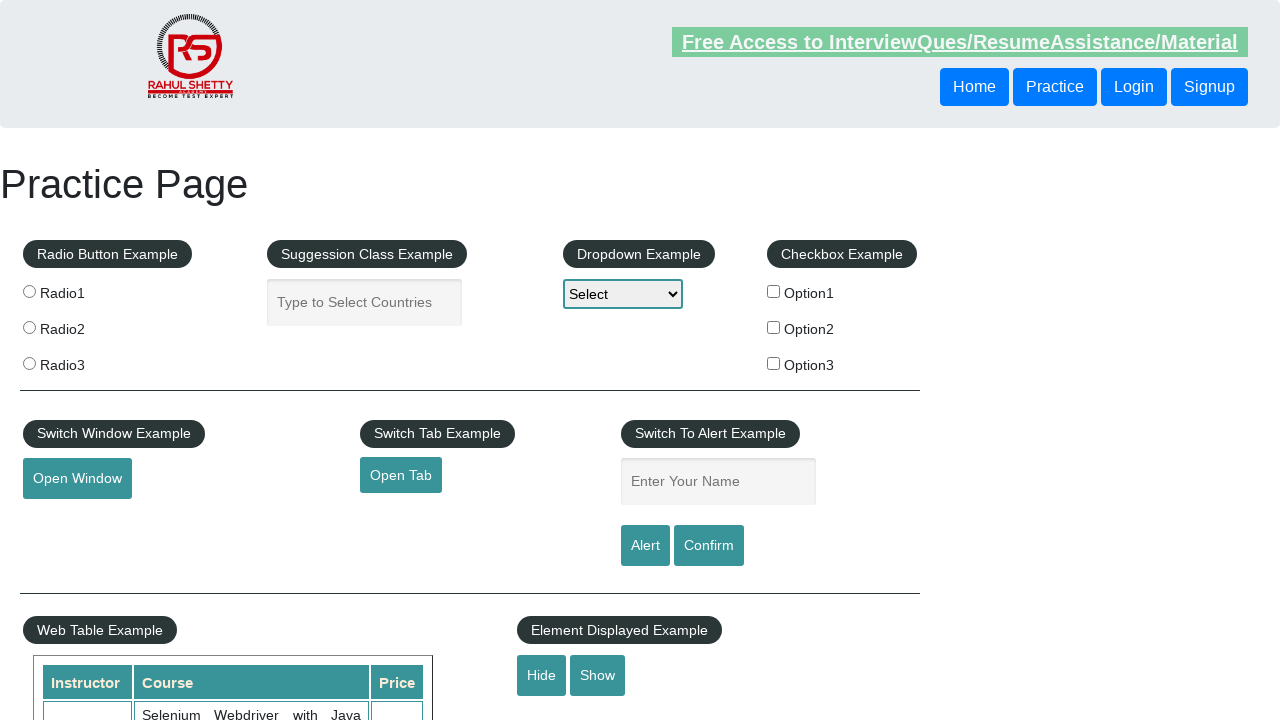

Verified text box is now hidden
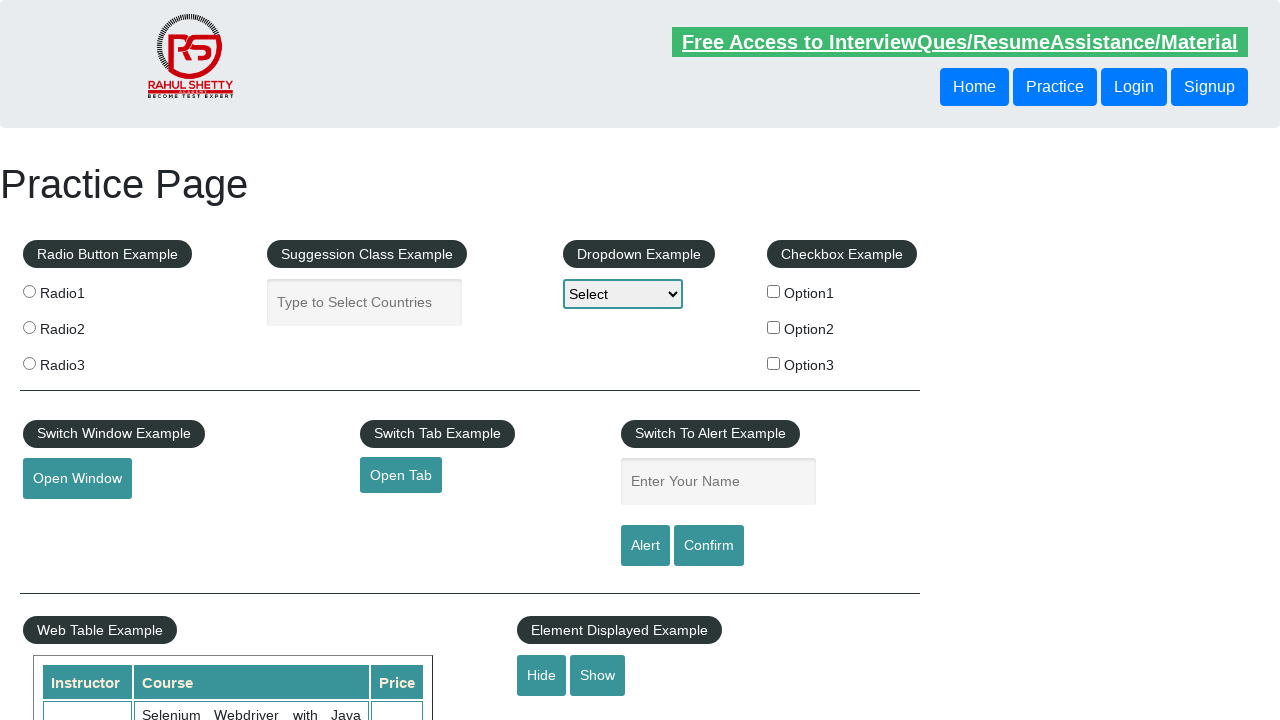

Set up dialog handler to accept alerts and confirmations
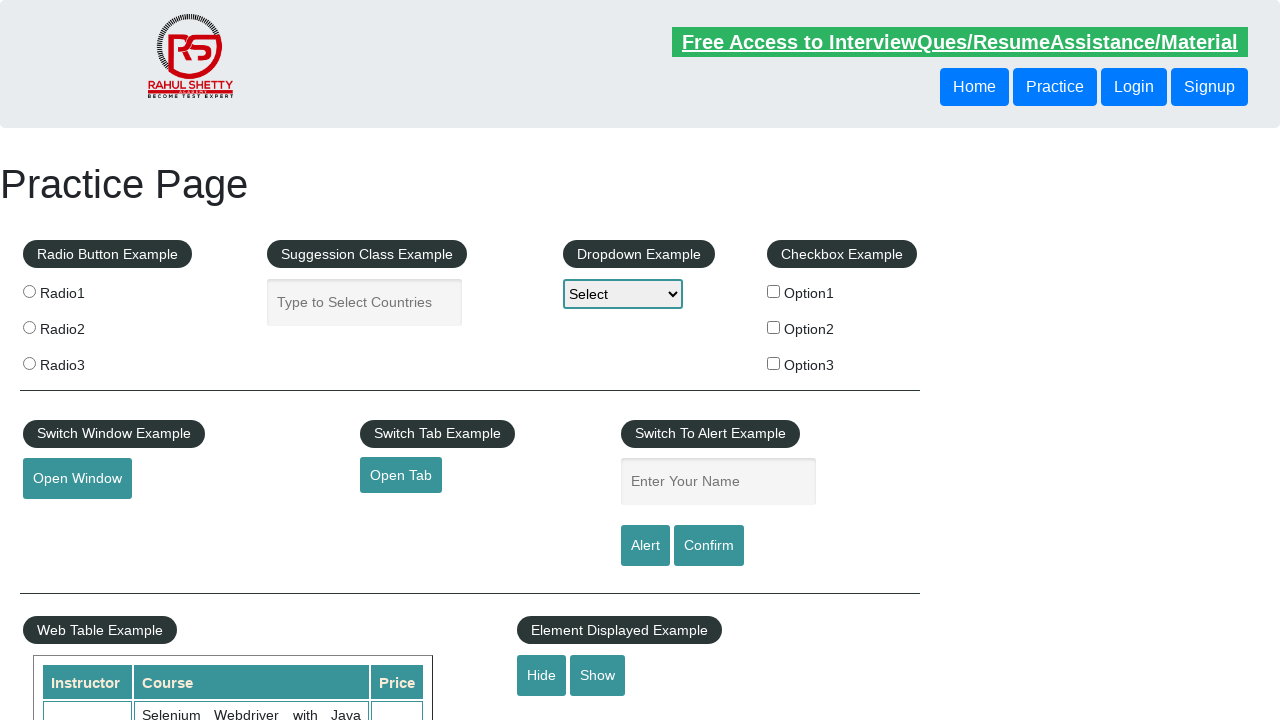

Clicked confirm button to trigger dialog at (709, 546) on #confirmbtn
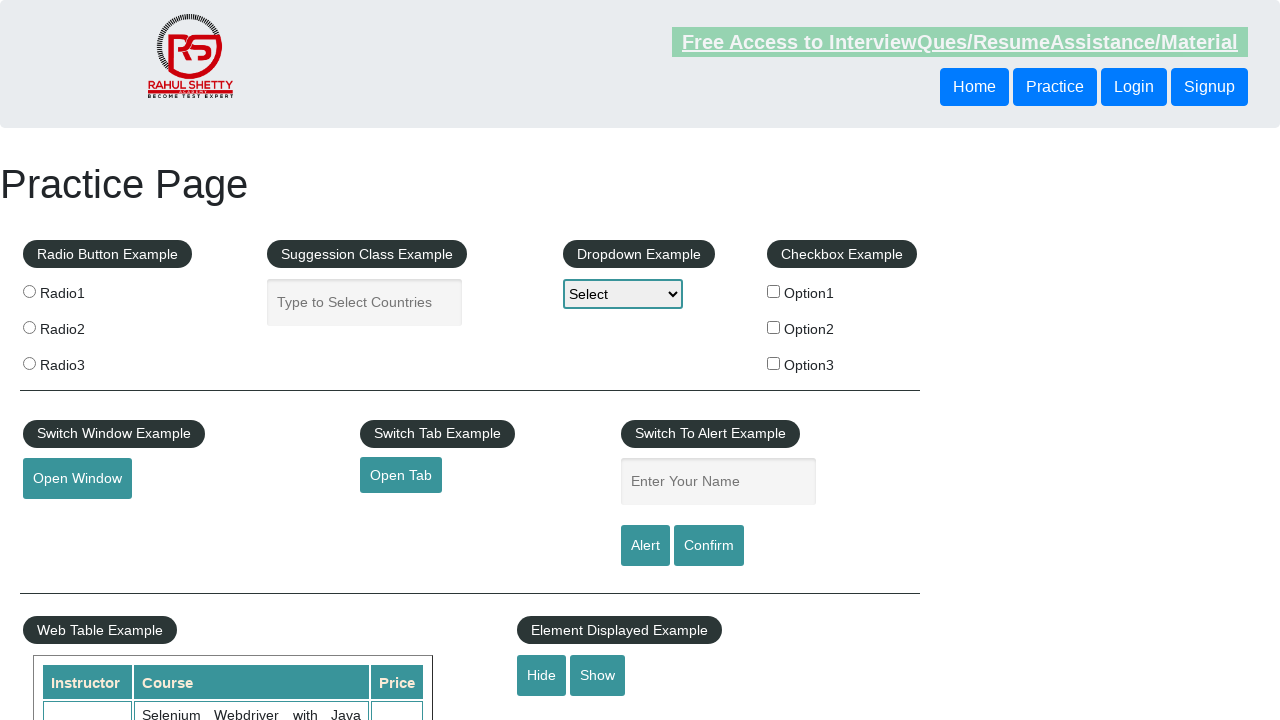

Hovered over mouse hover element to reveal hidden options at (83, 361) on #mousehover
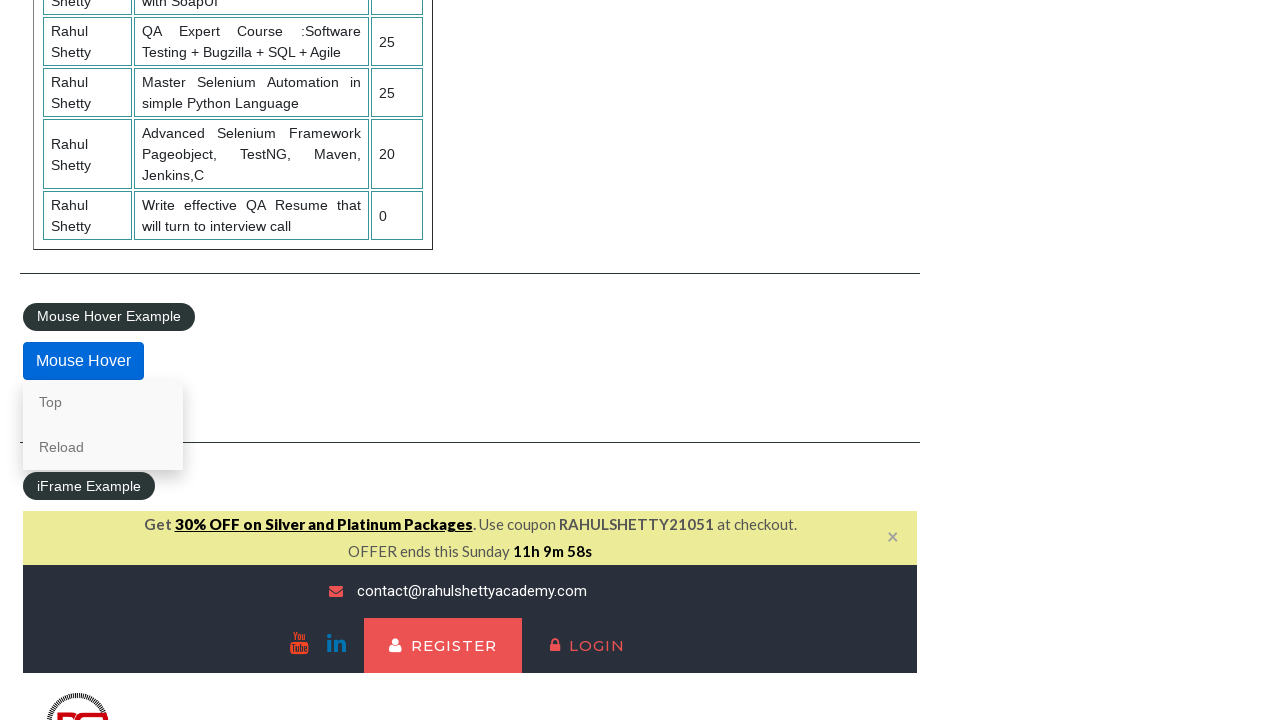

Clicked lifetime access link in iframe at (307, 360) on #courses-iframe >> internal:control=enter-frame >> li a[href*='lifetime-access']
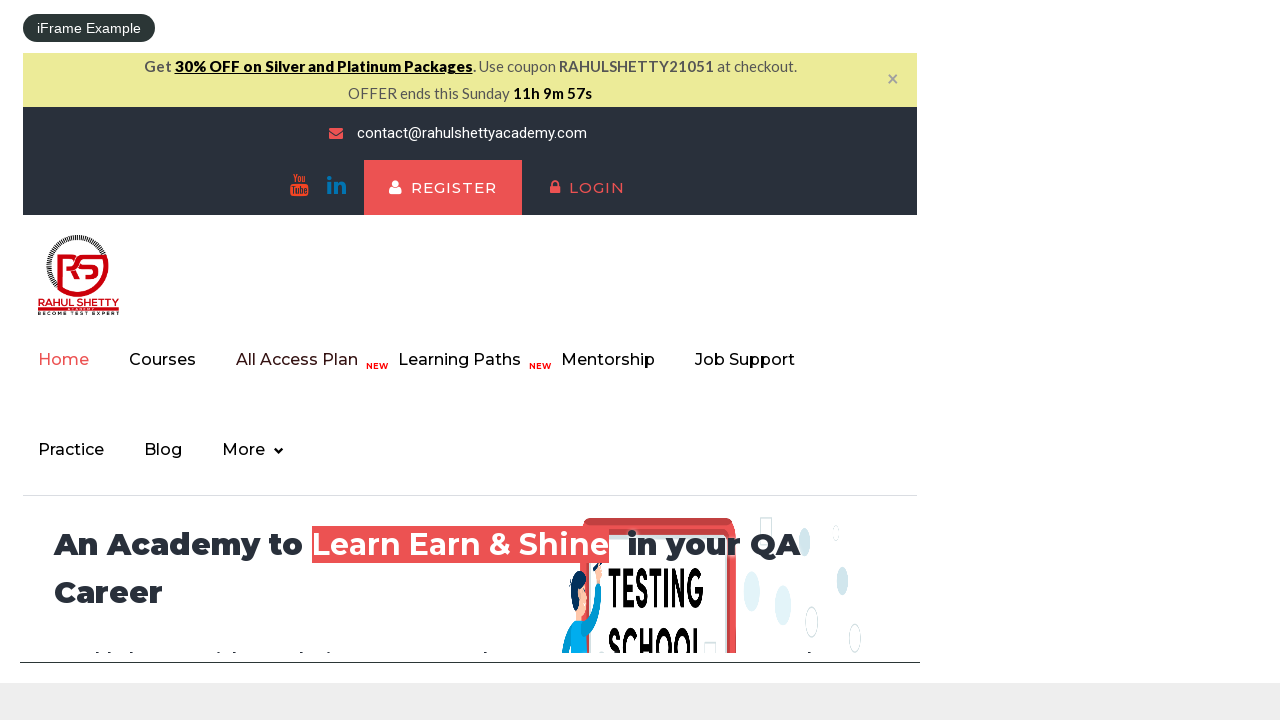

Retrieved text content from iframe element
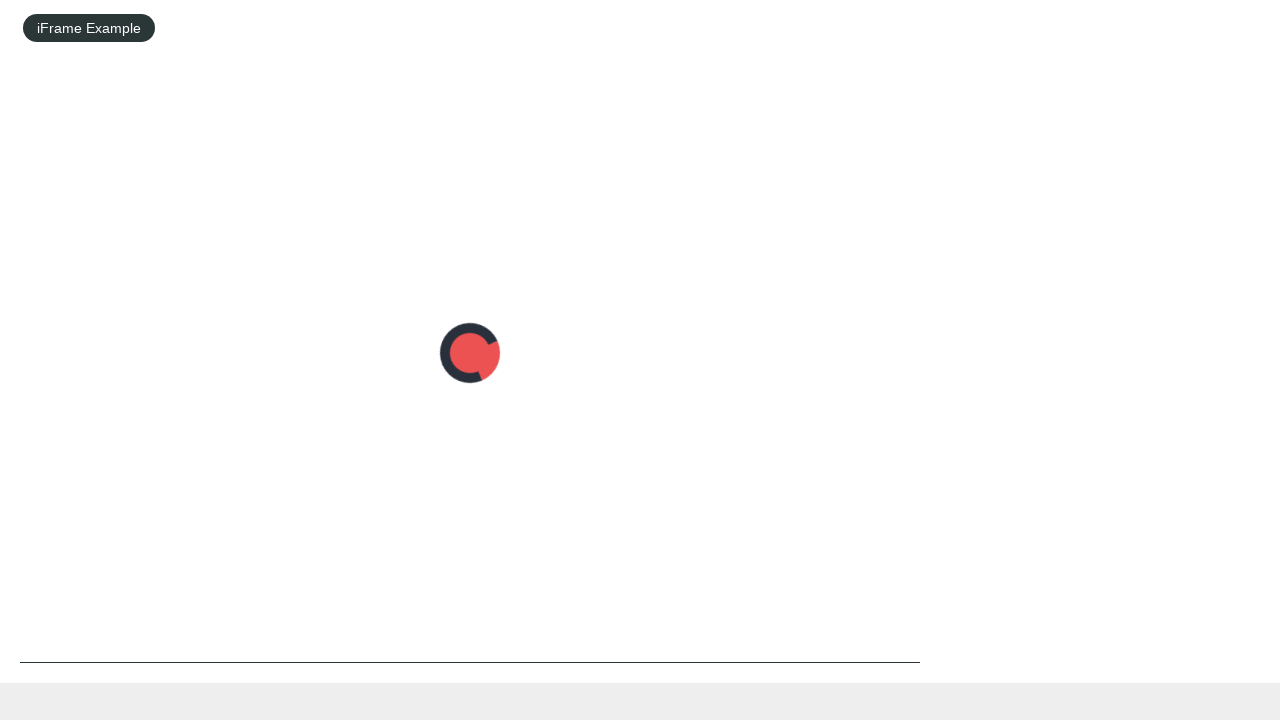

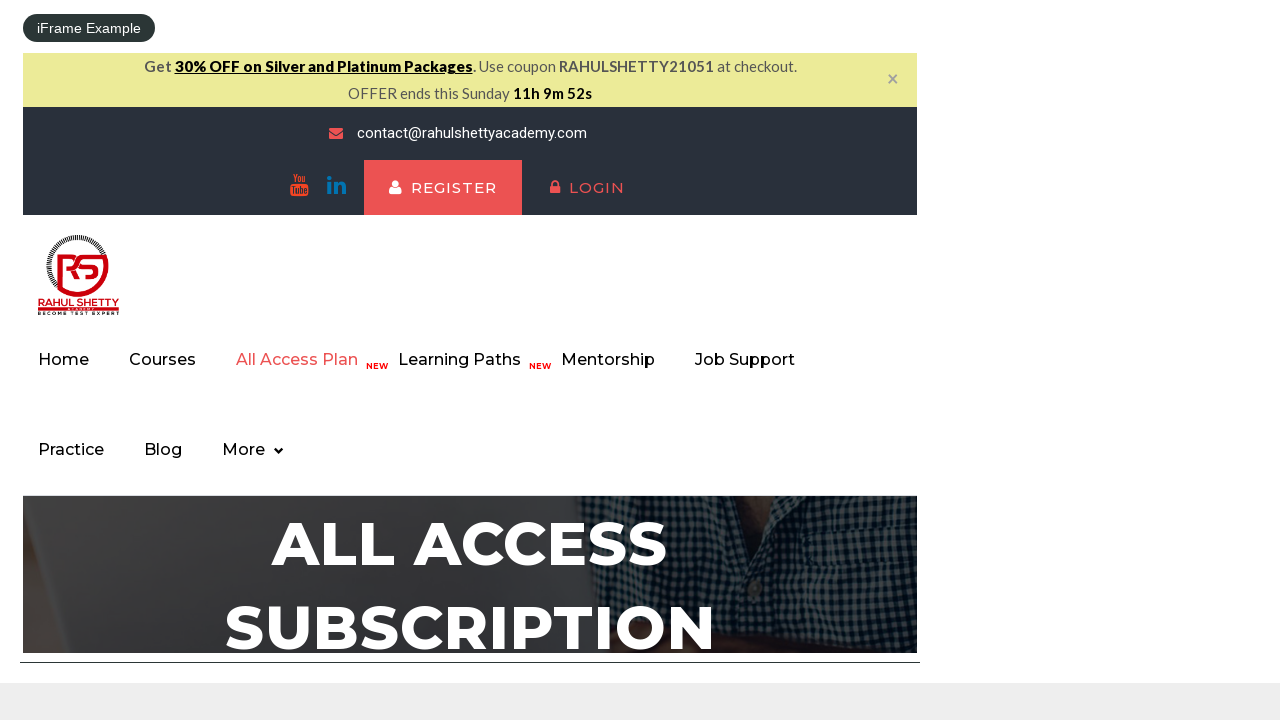